Tests window switching functionality by clicking a link that opens a new window, verifying content in both windows, and switching between them

Starting URL: https://the-internet.herokuapp.com/windows

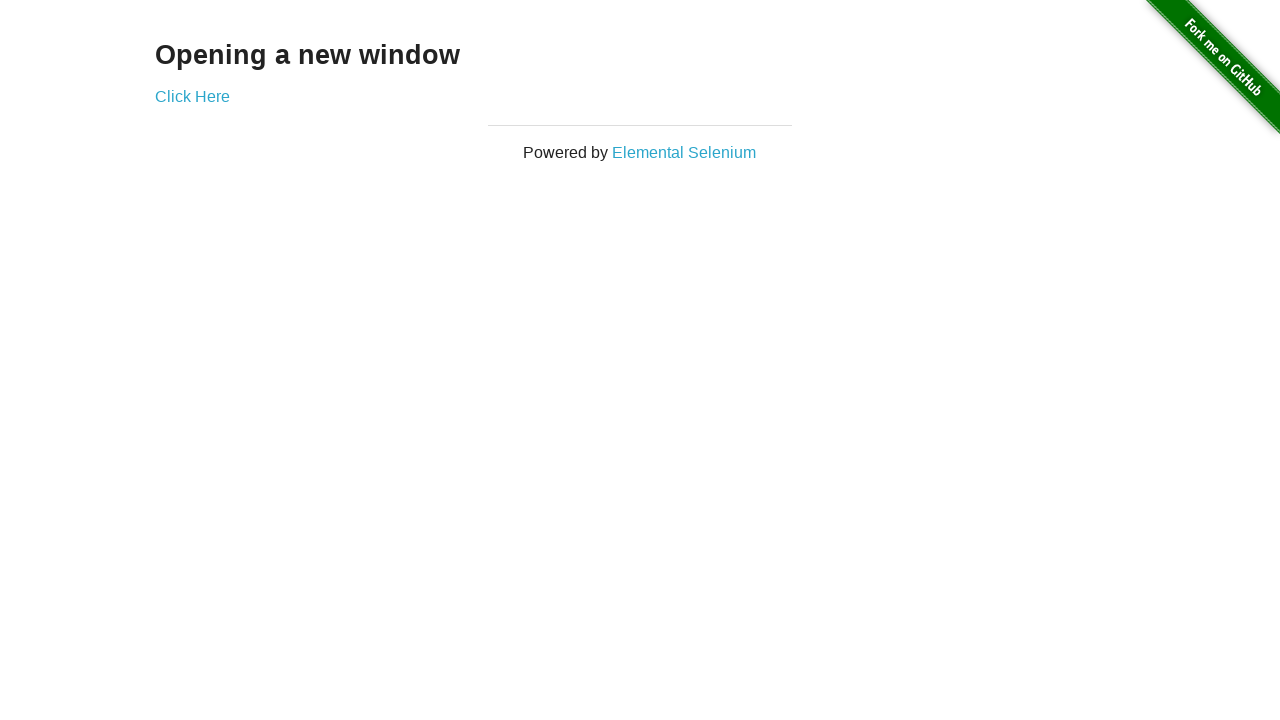

Verified initial page heading text is 'Opening a new window'
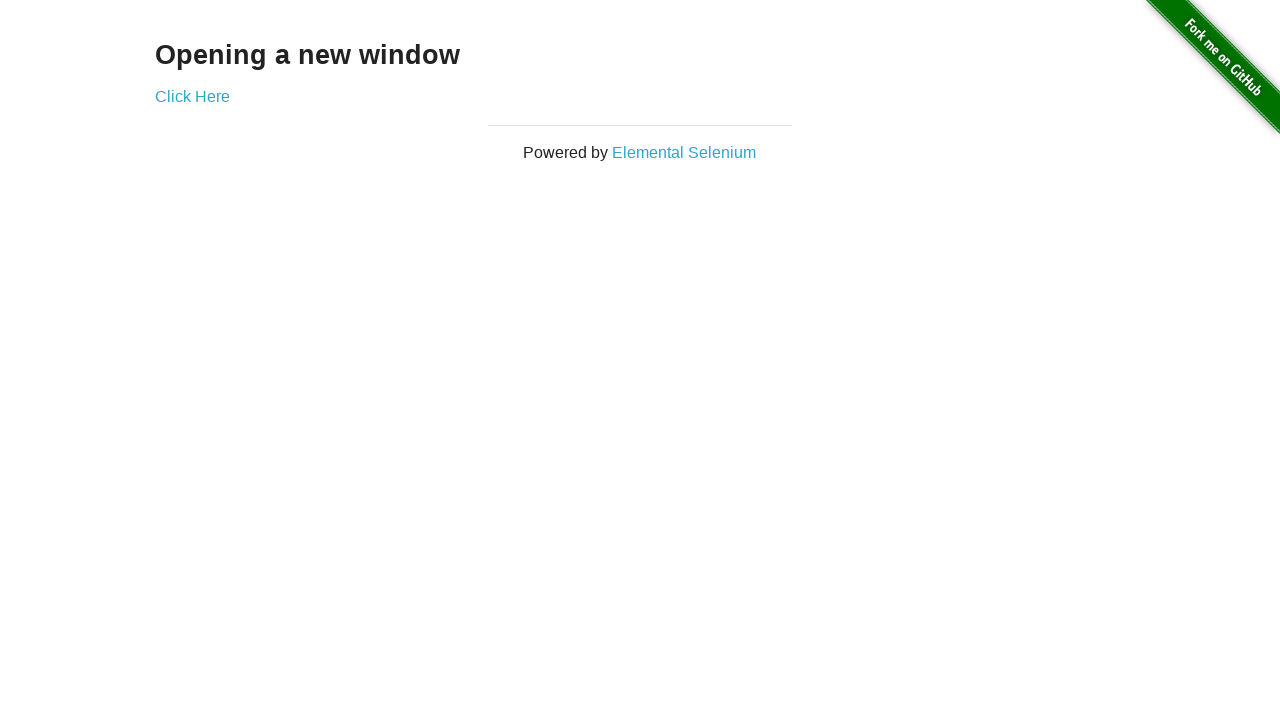

Verified initial page title is 'The Internet'
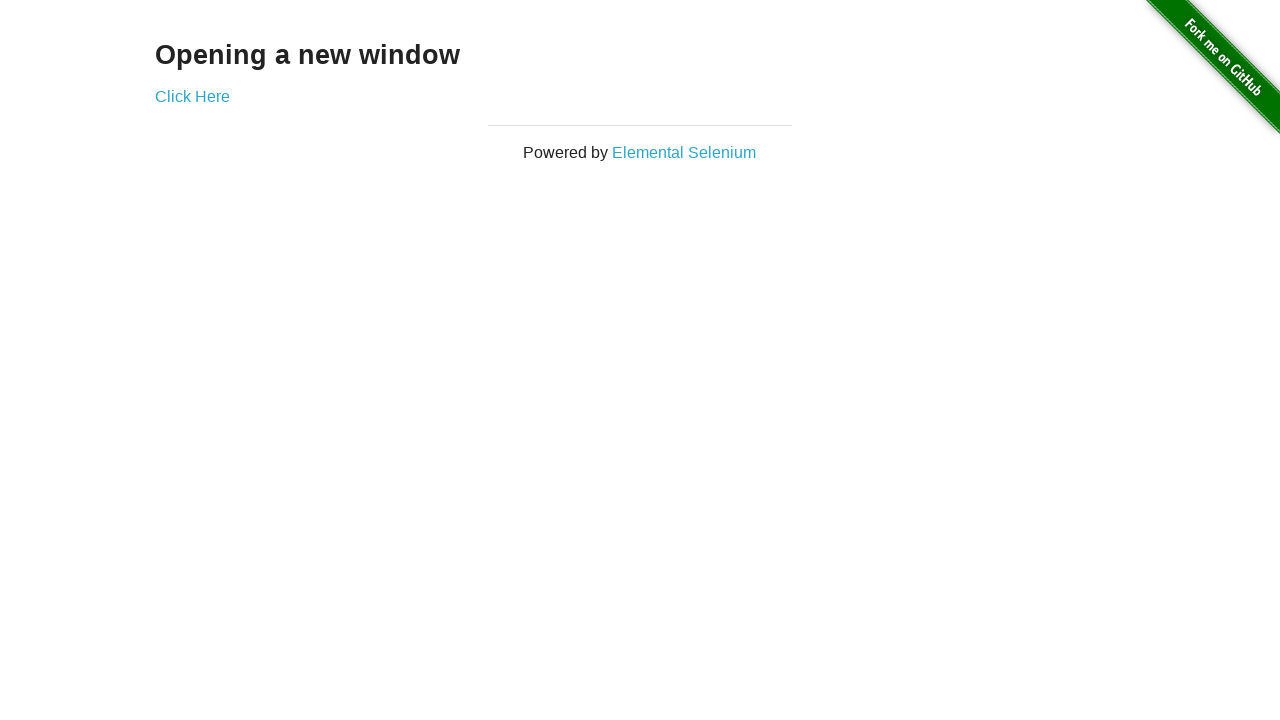

Clicked 'Click Here' link to open new window at (192, 96) on text='Click Here'
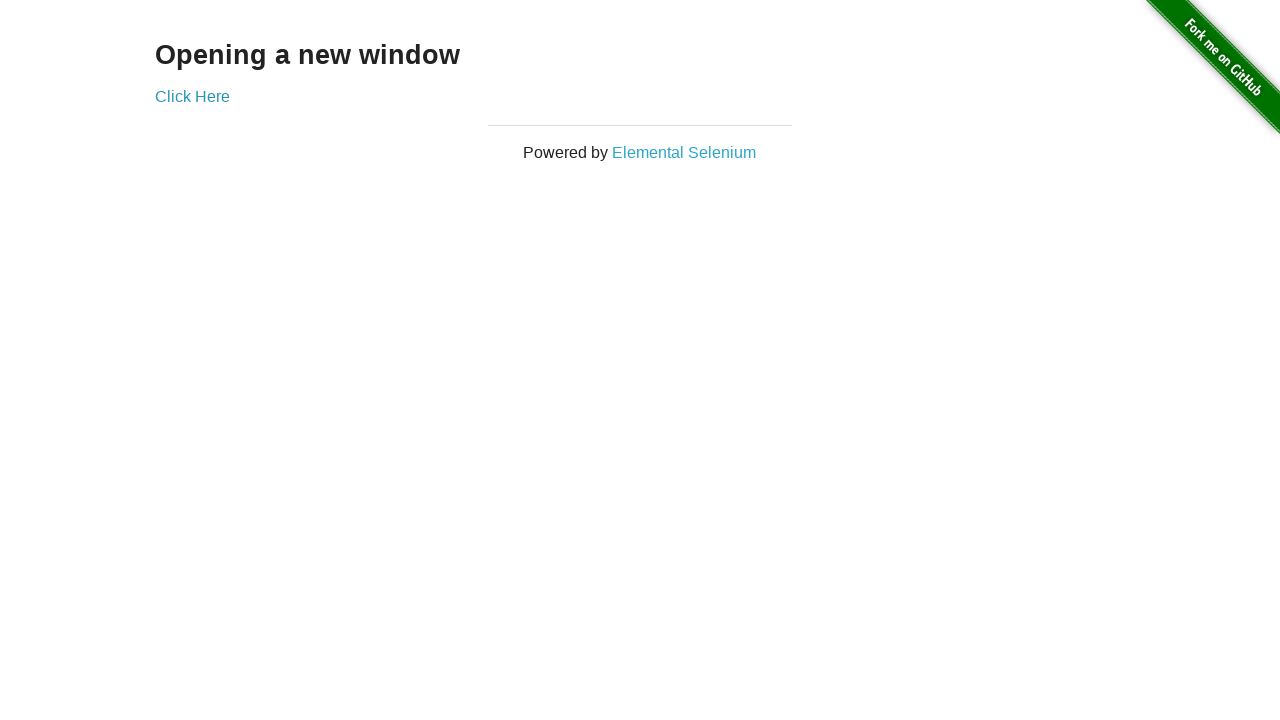

New window popup opened and captured
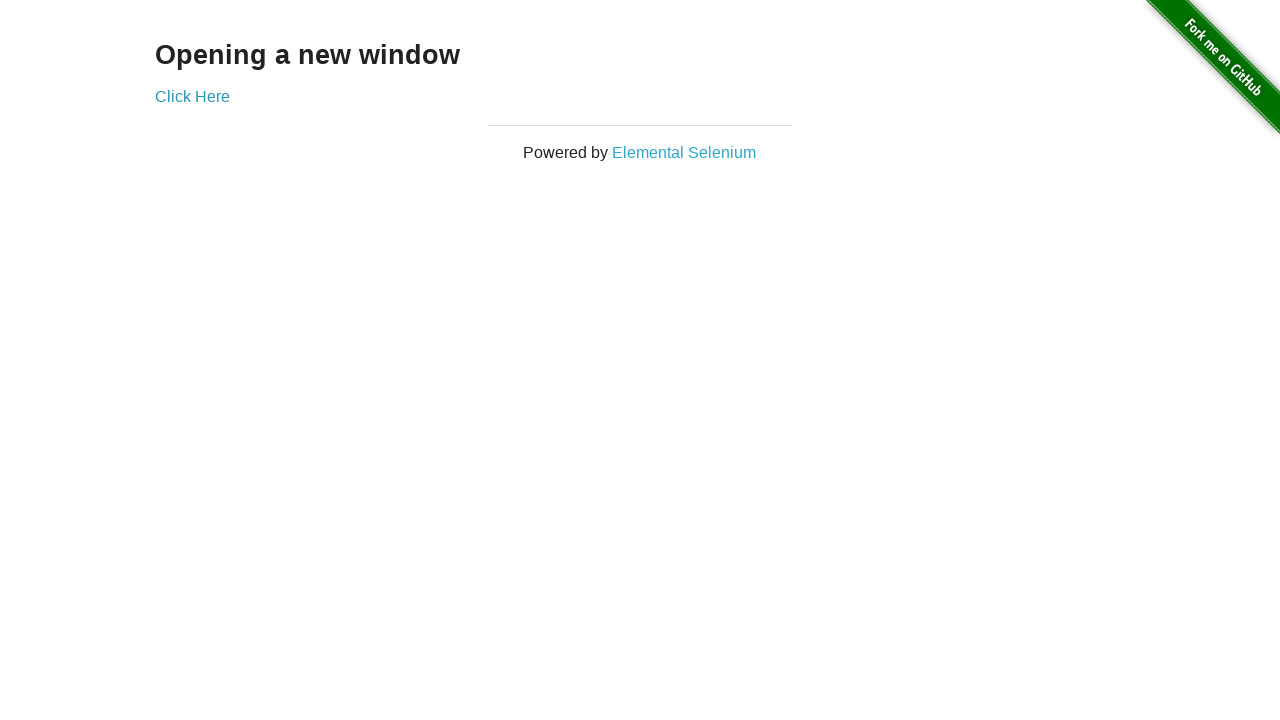

Verified new window title is 'New Window'
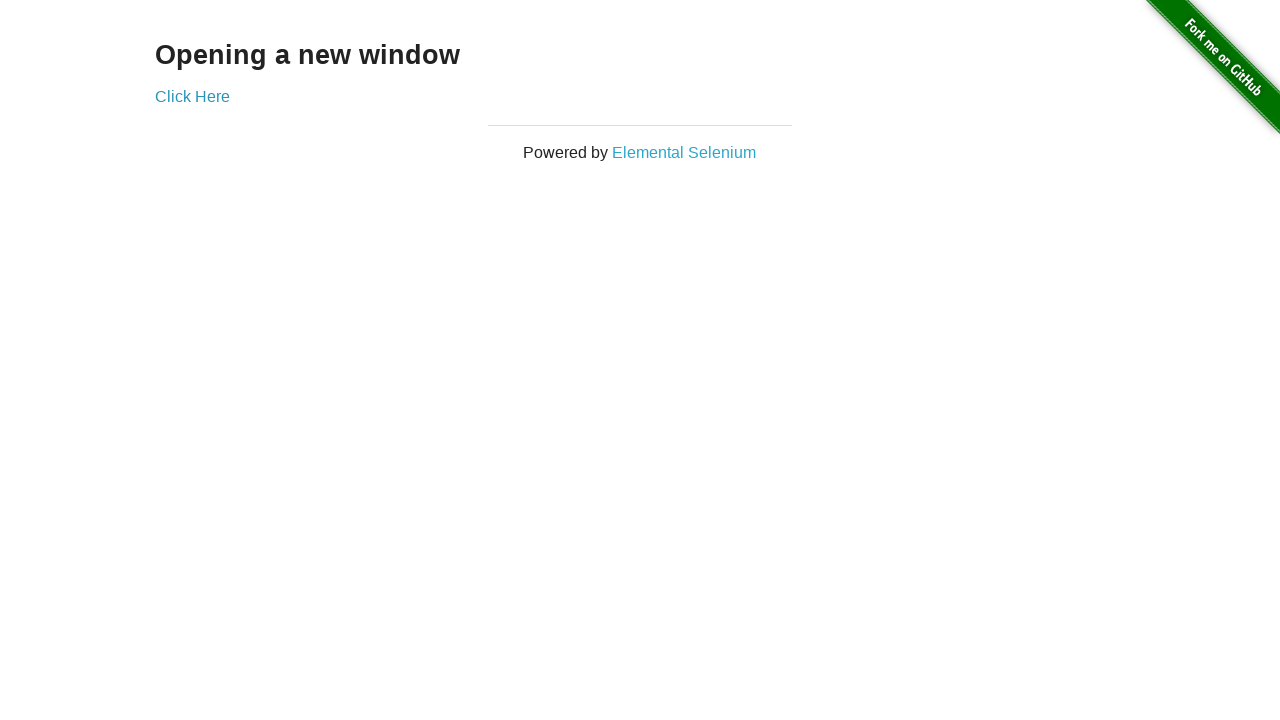

Verified new window heading text is 'New Window'
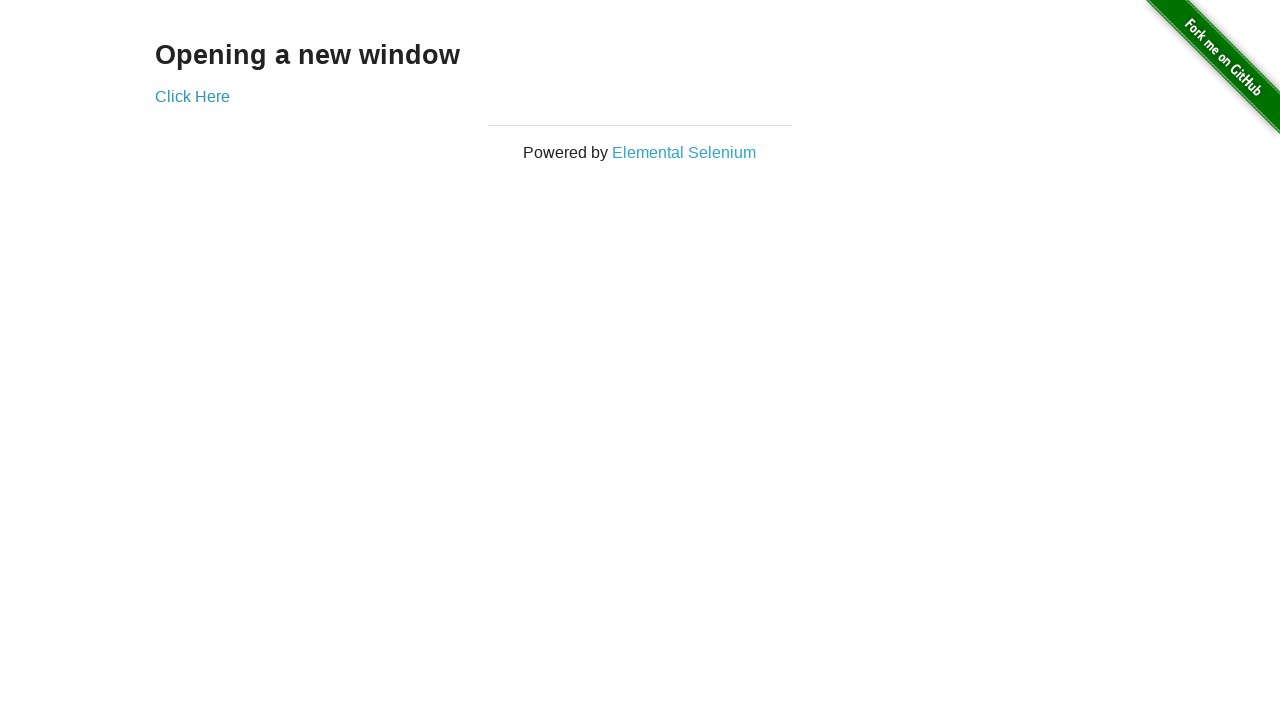

Switched back to original window
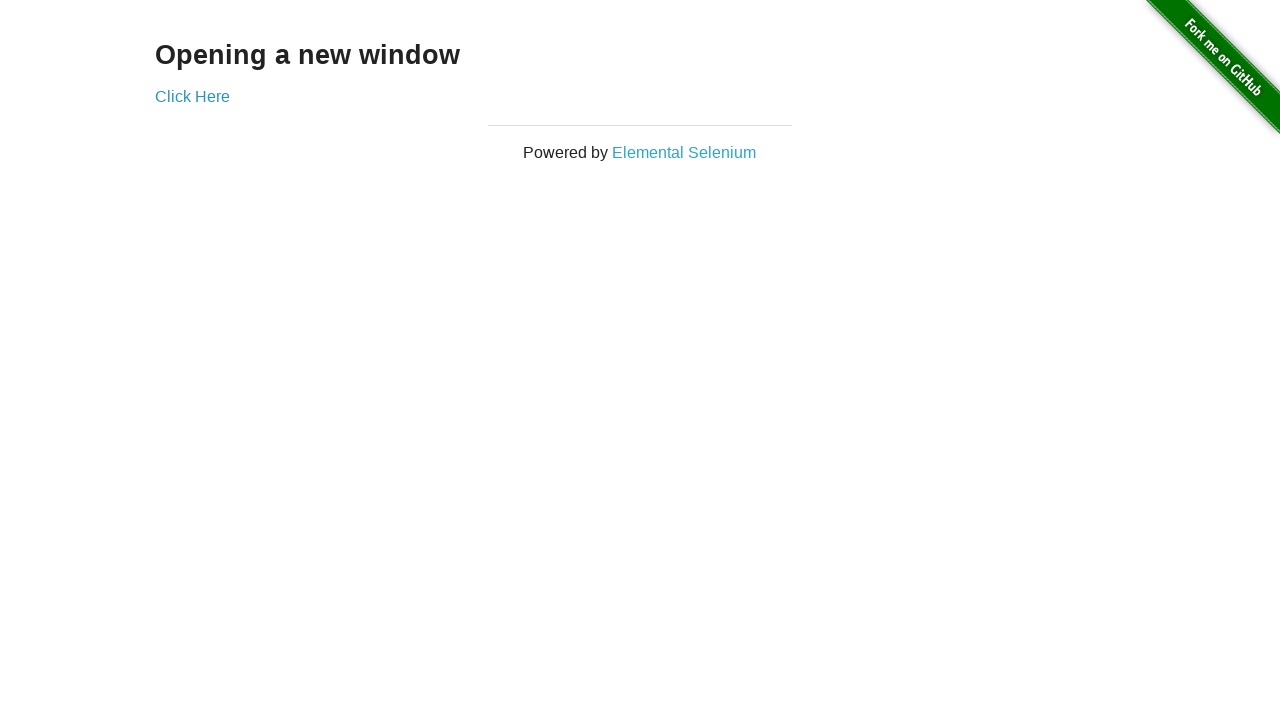

Verified original window title is still 'The Internet'
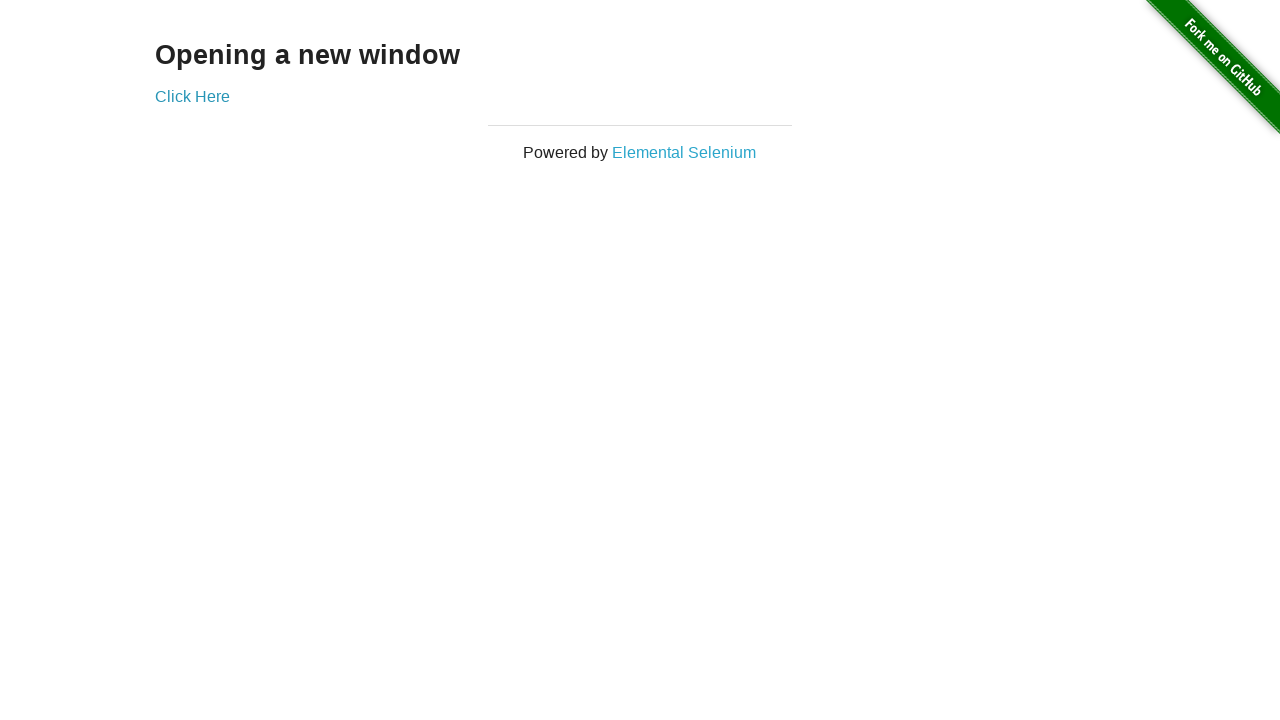

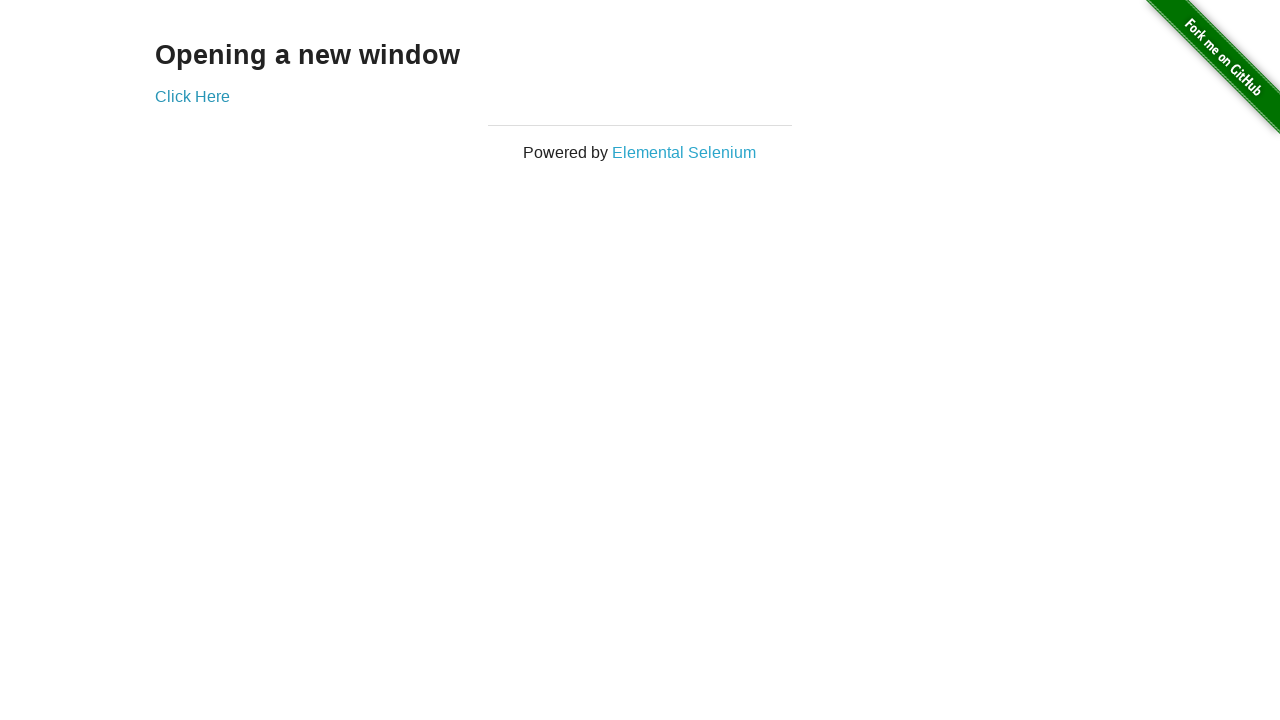